Tests right-click context menu functionality by right-clicking an element, selecting quit option from the context menu, and handling the resulting alert

Starting URL: http://swisnl.github.io/jQuery-contextMenu/demo.html

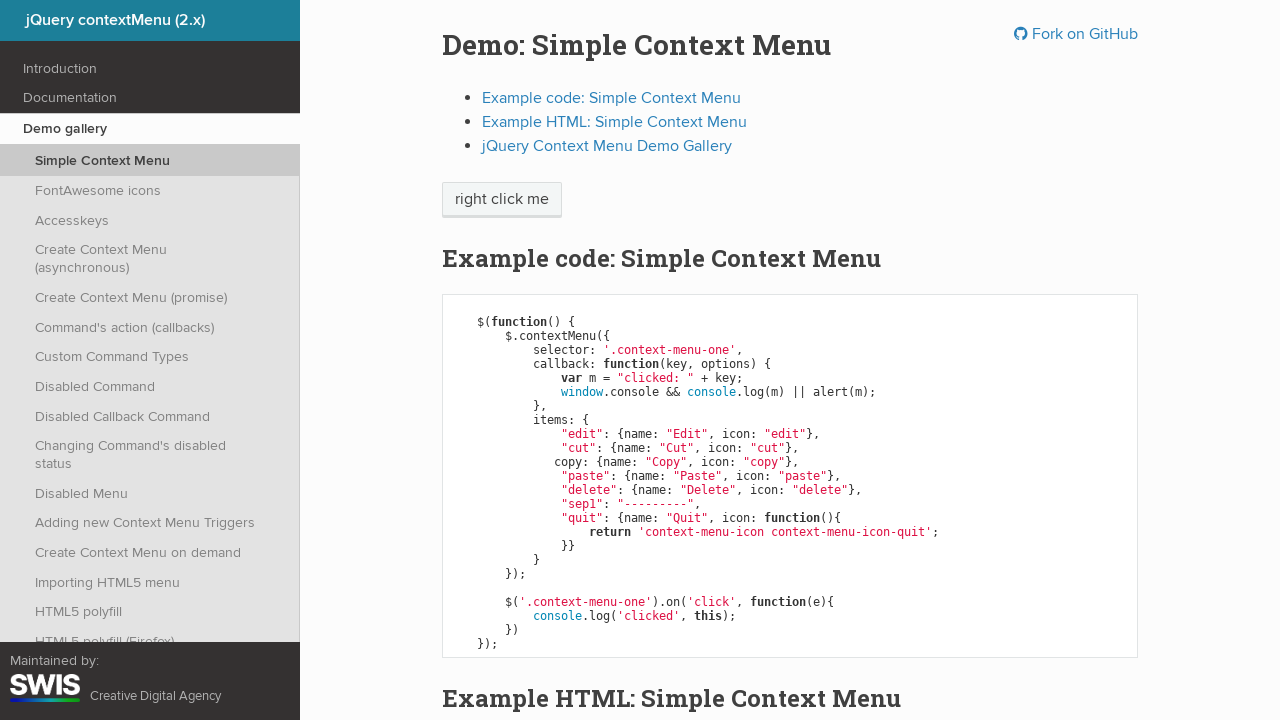

Right-clicked on 'right click me' element to open context menu at (502, 200) on xpath=//span[contains(text(),'right click me')]
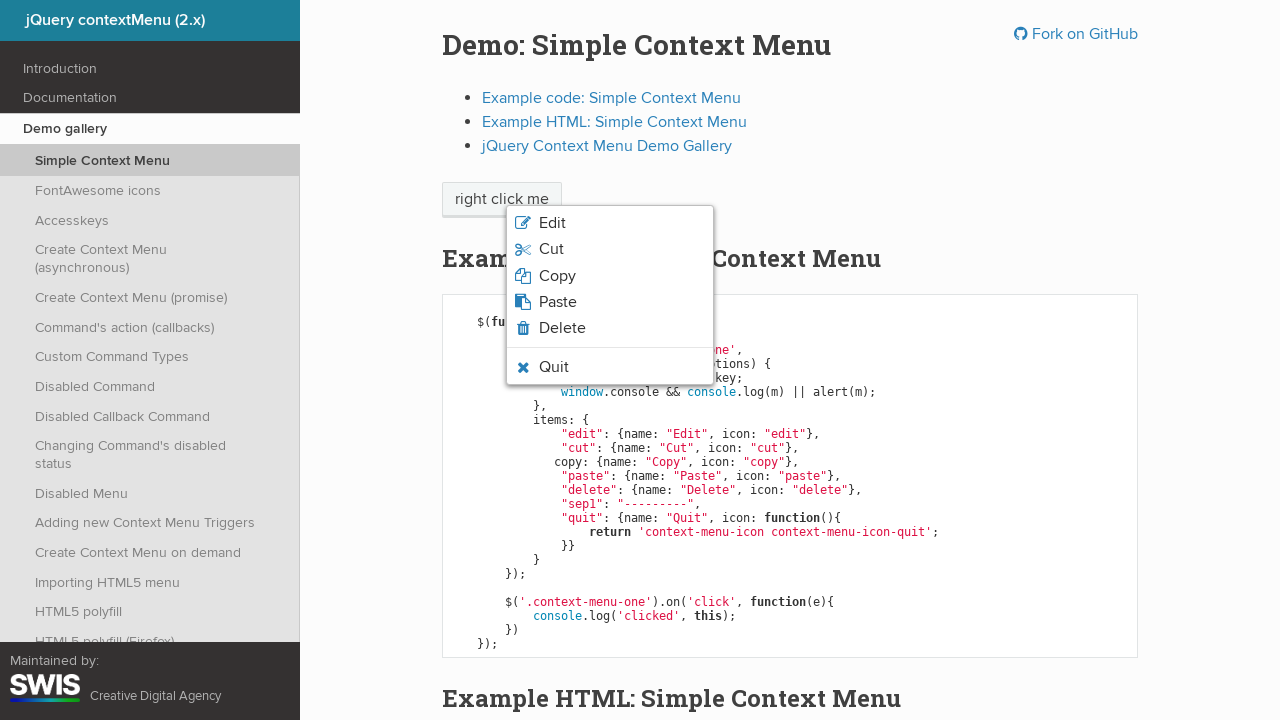

Clicked 'Quit' option from context menu at (554, 367) on xpath=//body[1]/ul[1]/li[7]/span[1]
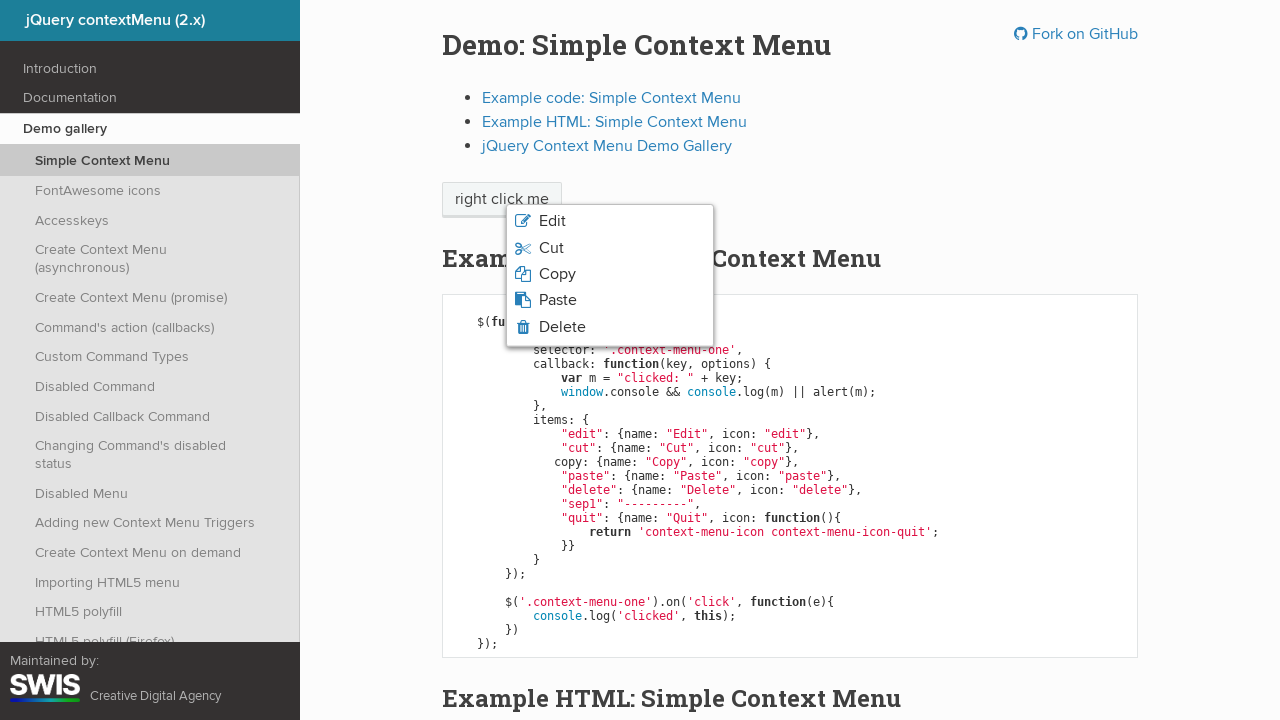

Set up alert dialog handler to accept dialogs
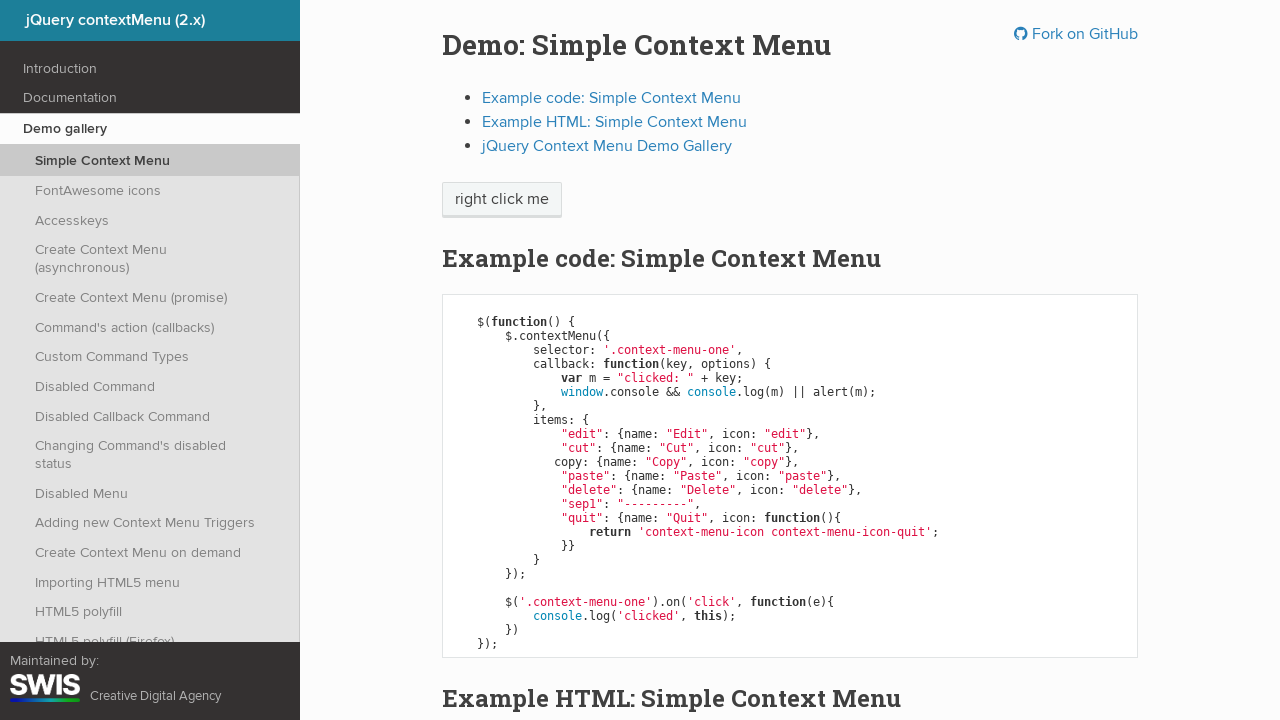

Scrolled to 'HTML5 Polyfill (Firefox)' link
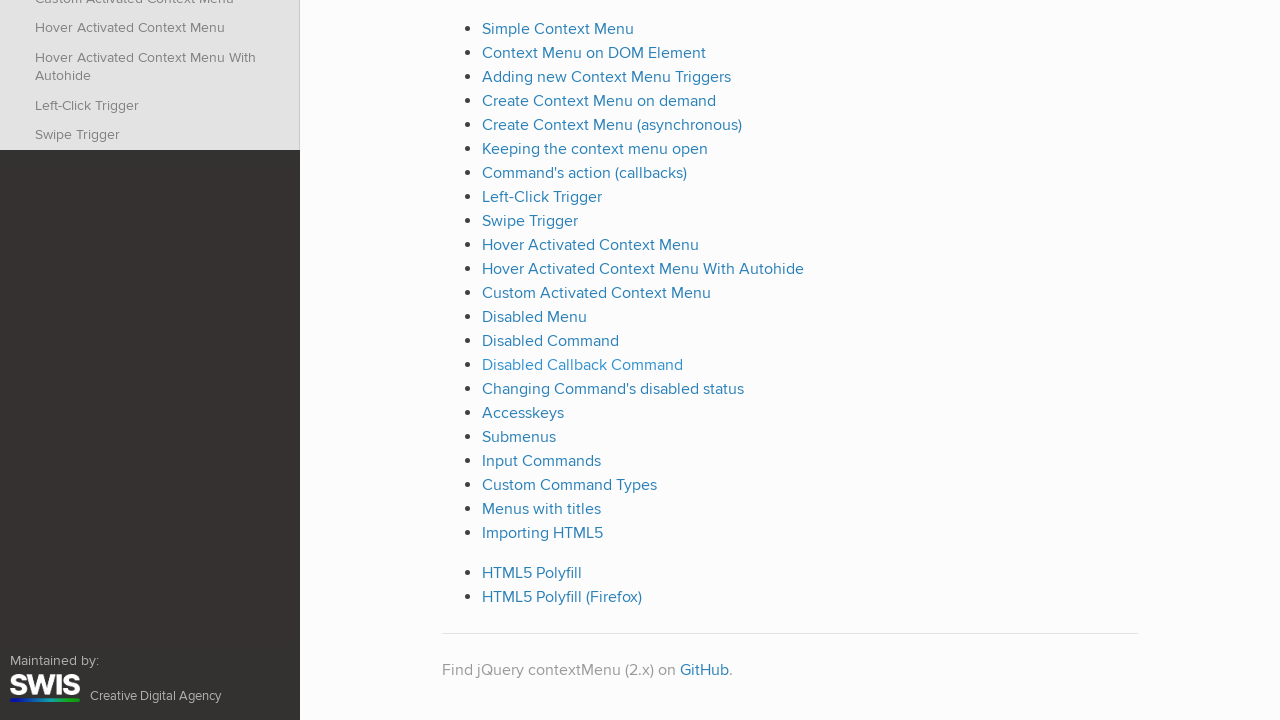

Performed mouse wheel scroll
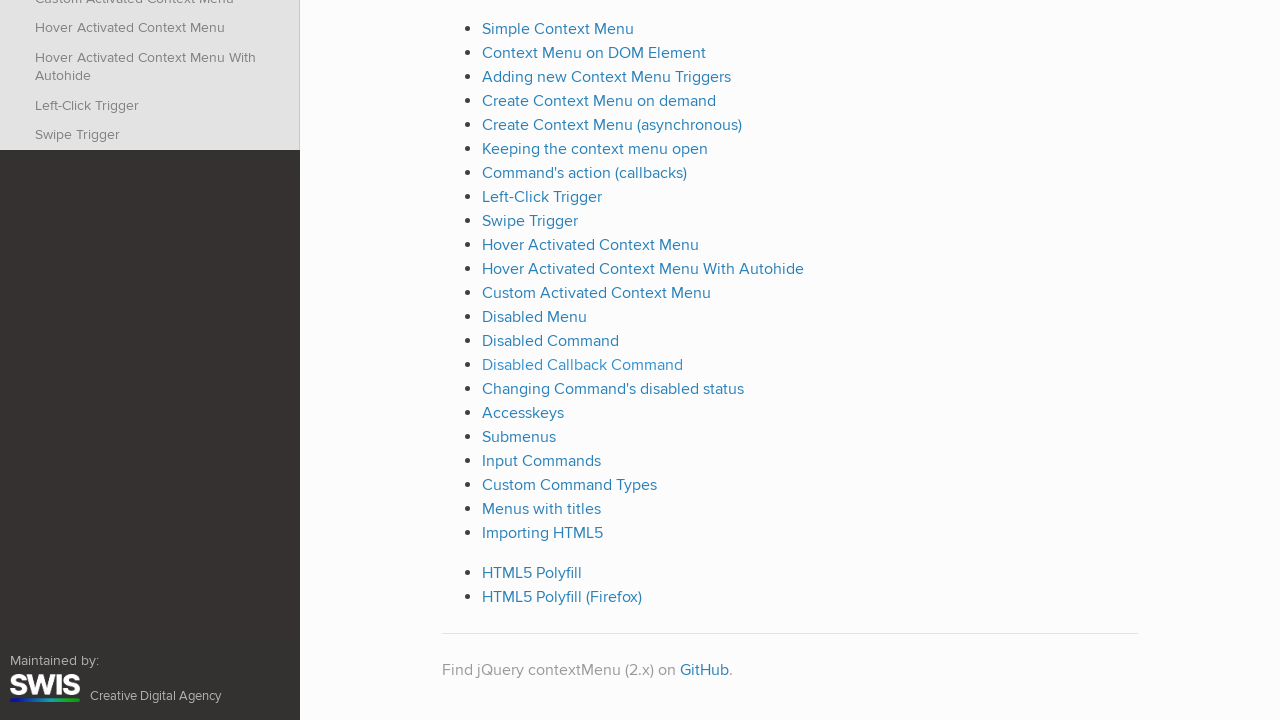

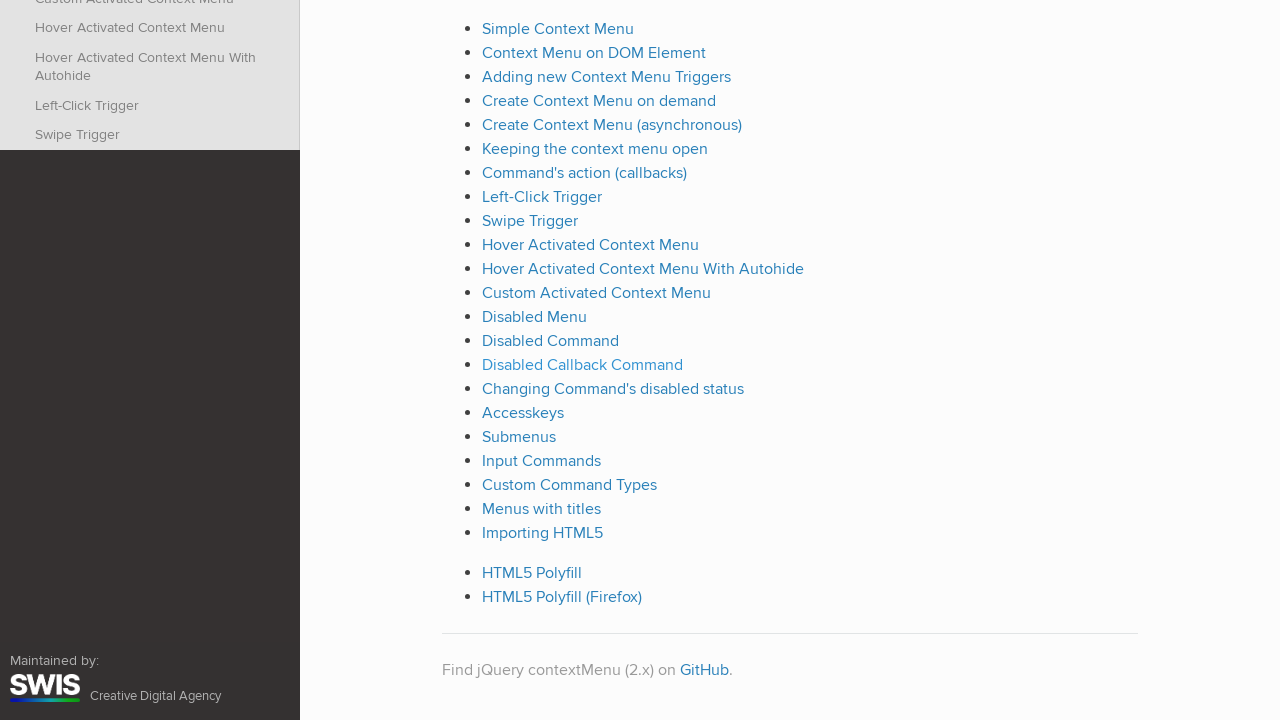